Tests a form submission by filling in full name, email, and address fields on the DemoQA text box page

Starting URL: https://demoqa.com/text-box

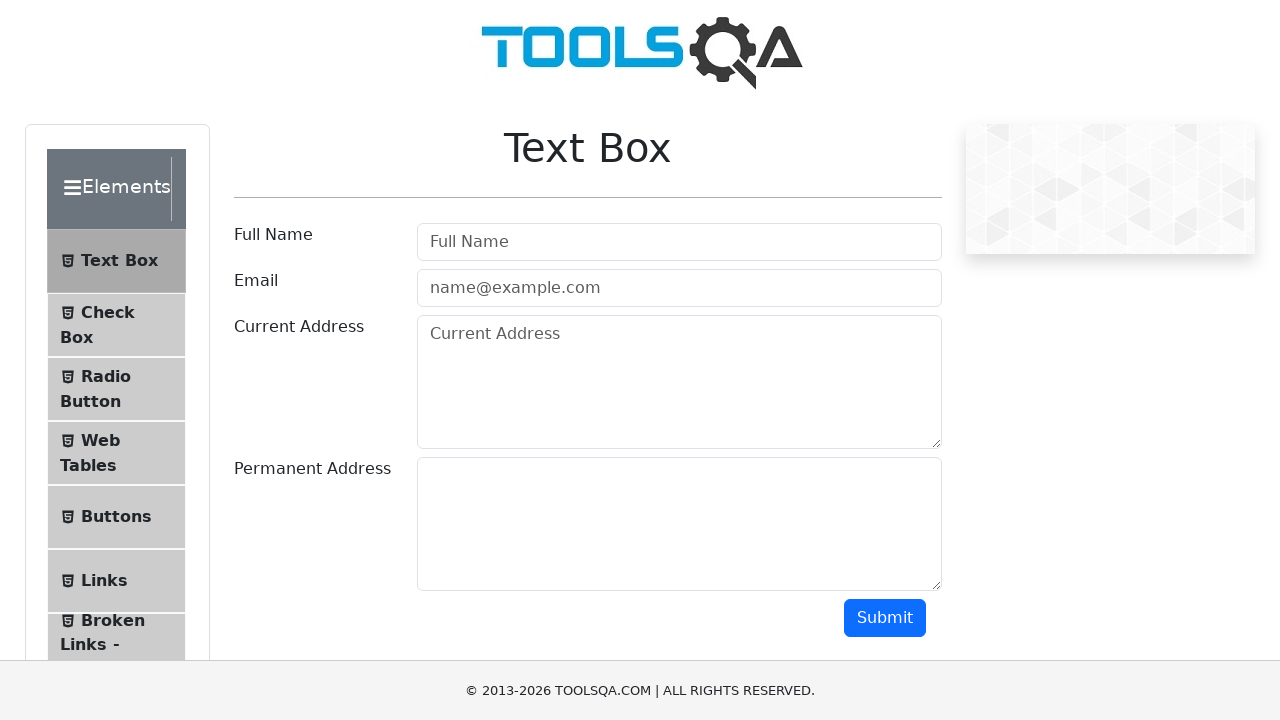

Filled full name field with 'Uthpala Pathirana' on #userName
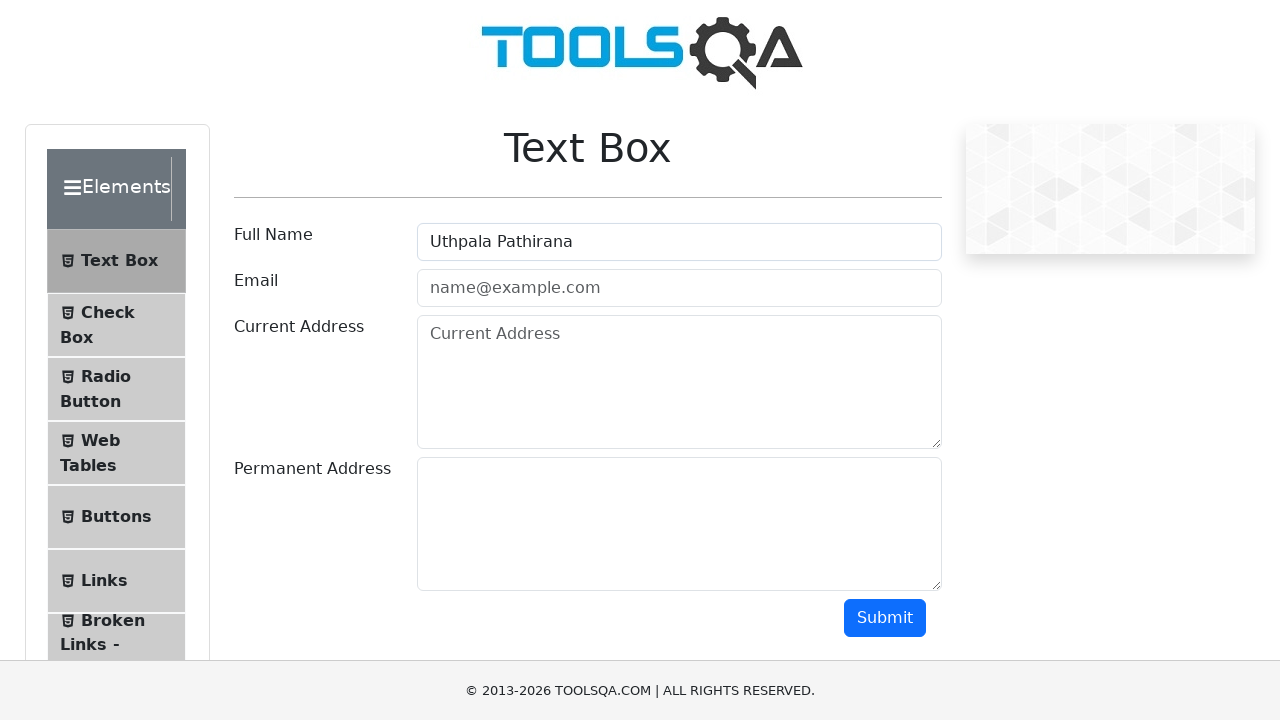

Filled email field with 'abc@gmail.com' on #userEmail
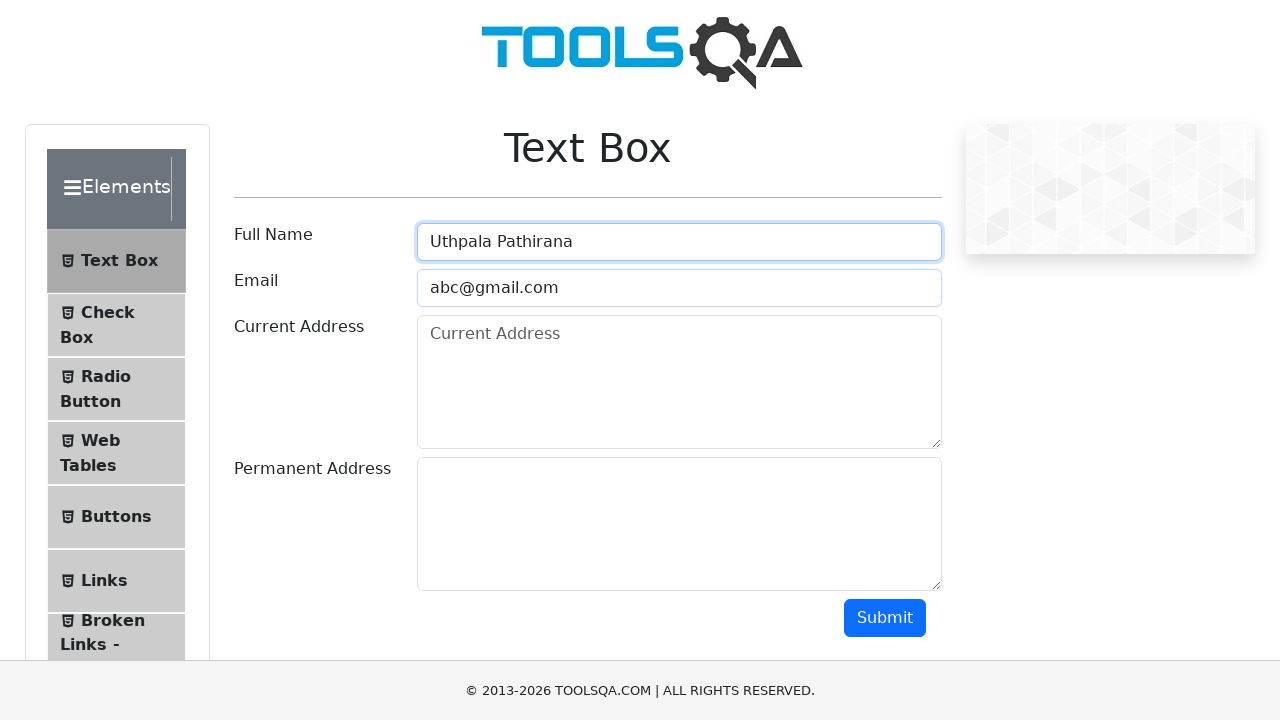

Filled current address field with 'Araliya Road, Kandy.' on #currentAddress
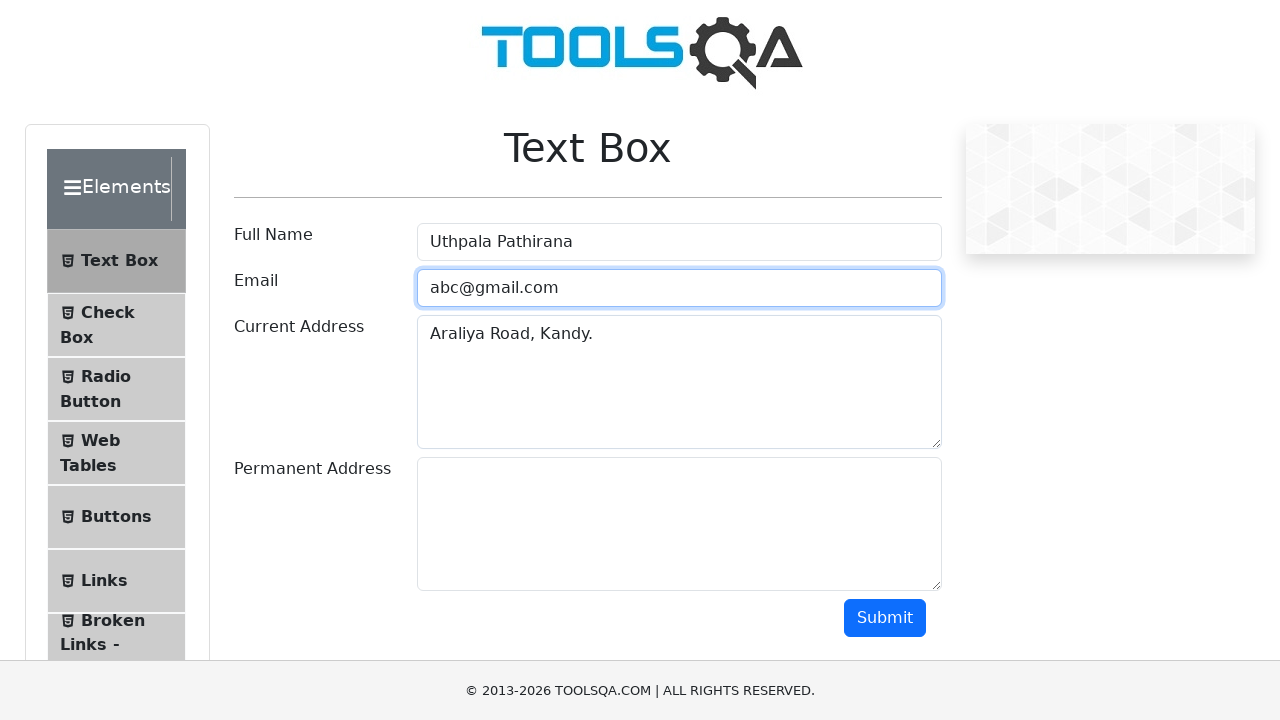

Filled permanent address field with 'Araliya Road, Kandy.' on #permanentAddress
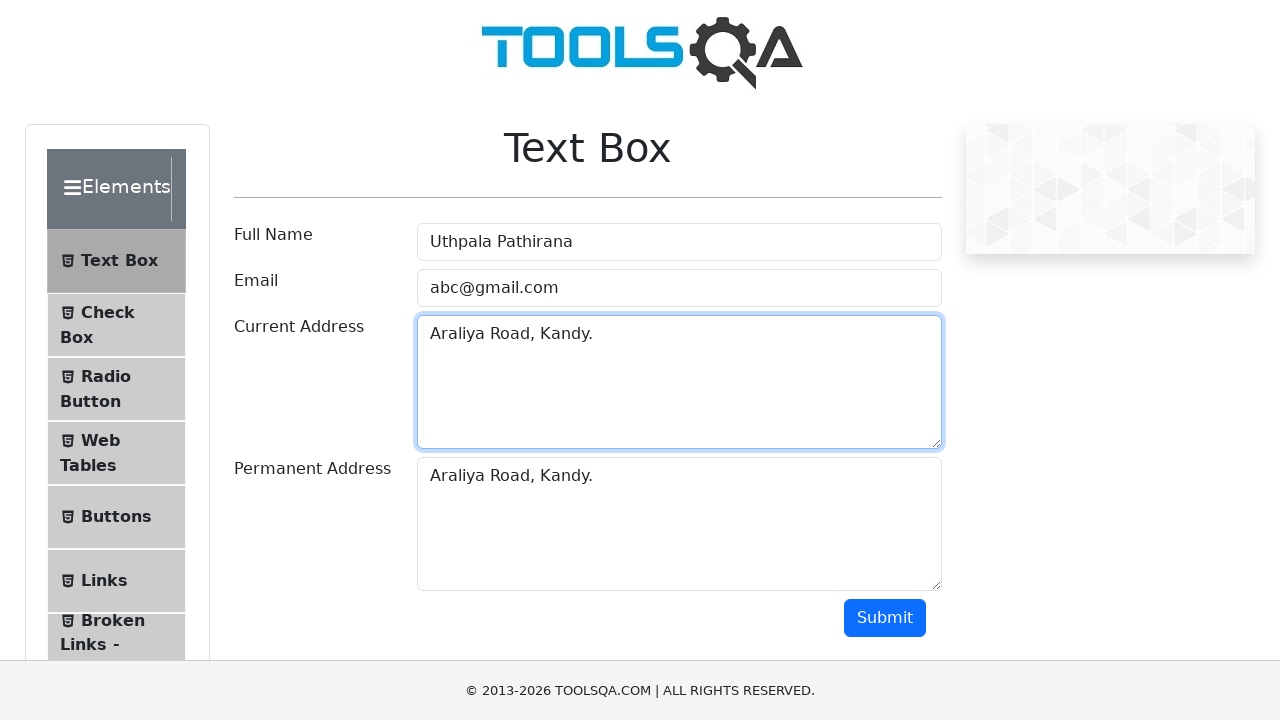

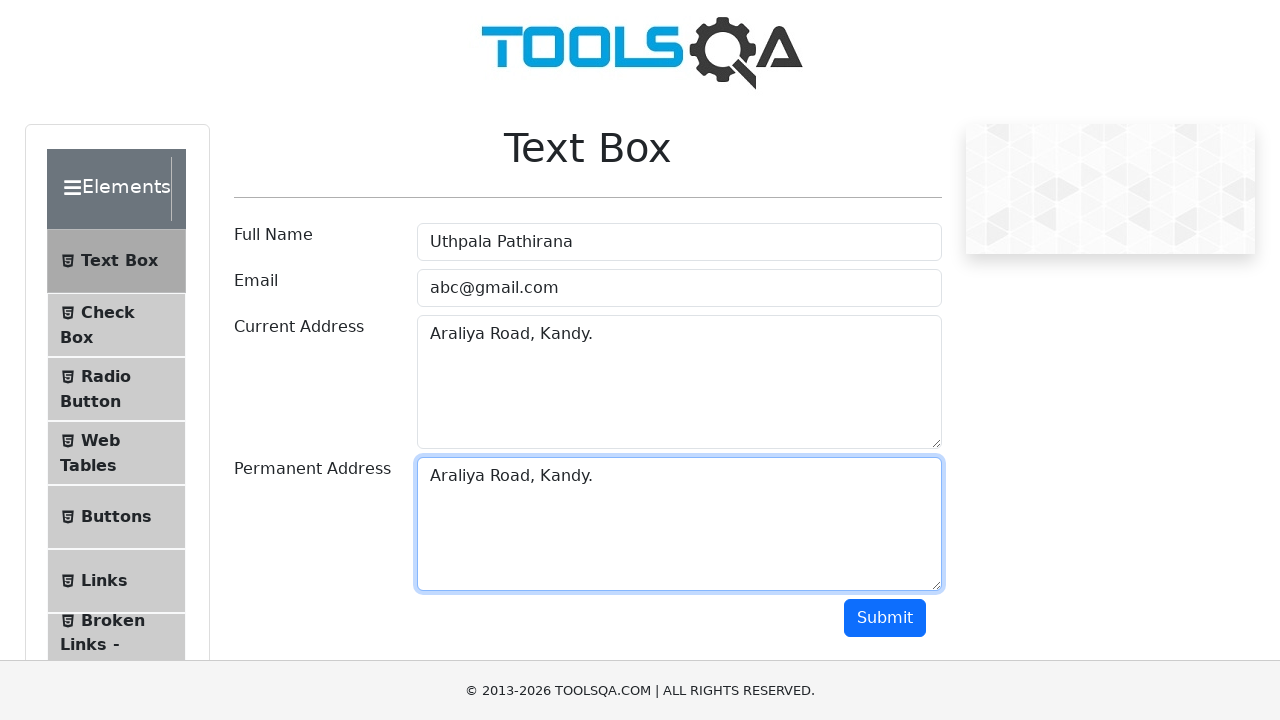